Tests multi-select listbox functionality by selecting multiple testing methods (Functional, End2End, GUI testing, and Exploratory Testing) using control+click.

Starting URL: https://obstaclecourse.tricentis.com/Obstacles/94441

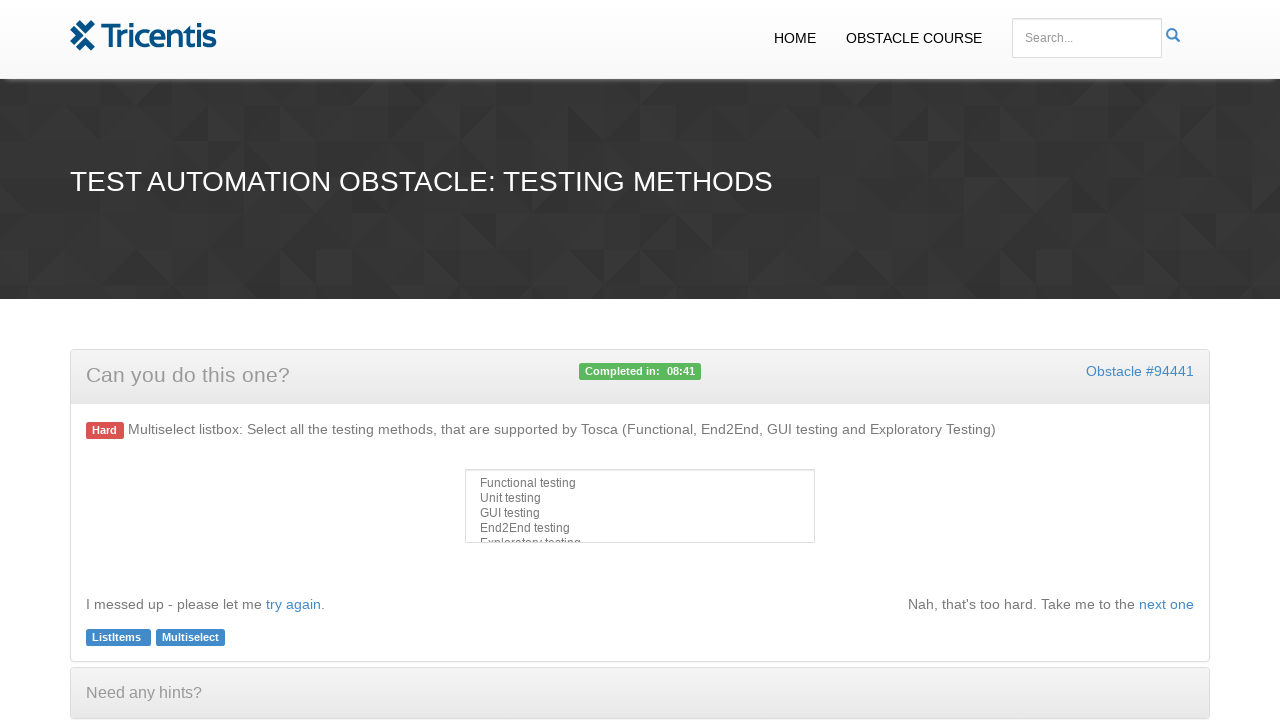

Waited for multiselect element to be visible
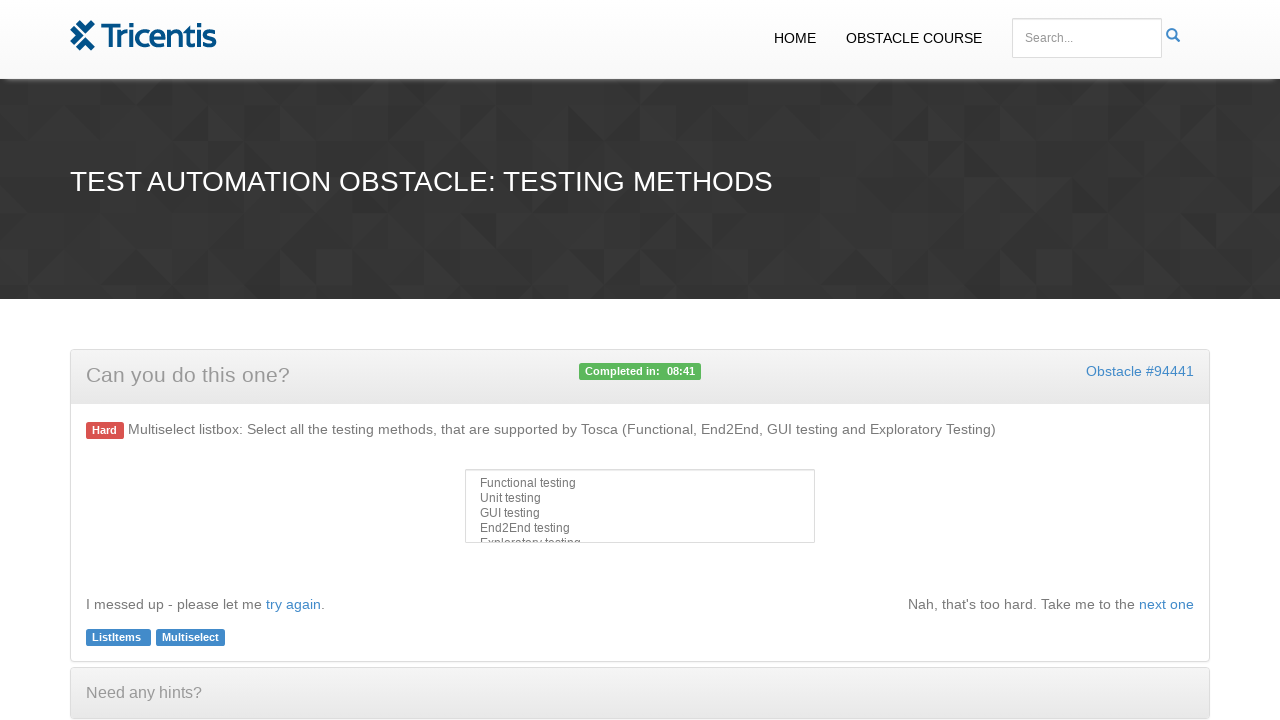

Selected Functional testing (option 1) with Control+click at (640, 484) on #multiselect > option:nth-child(1)
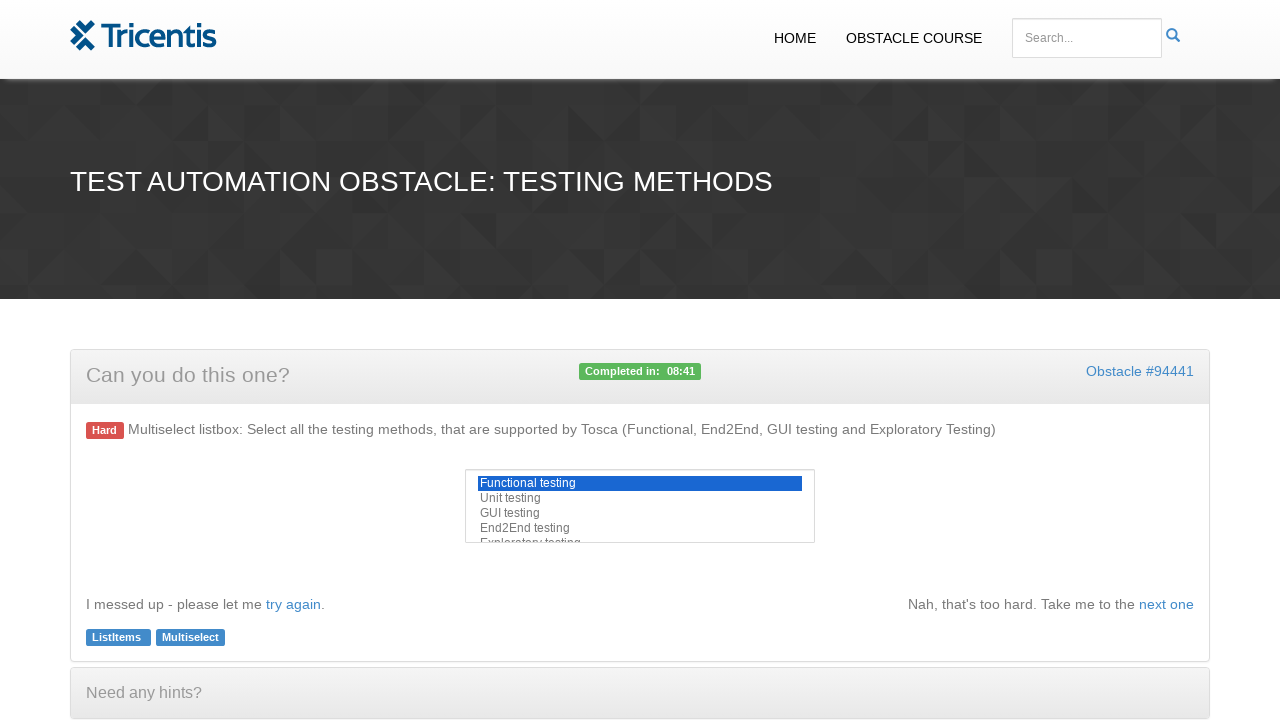

Selected End2End testing (option 4) with Control+click at (640, 528) on #multiselect > option:nth-child(4)
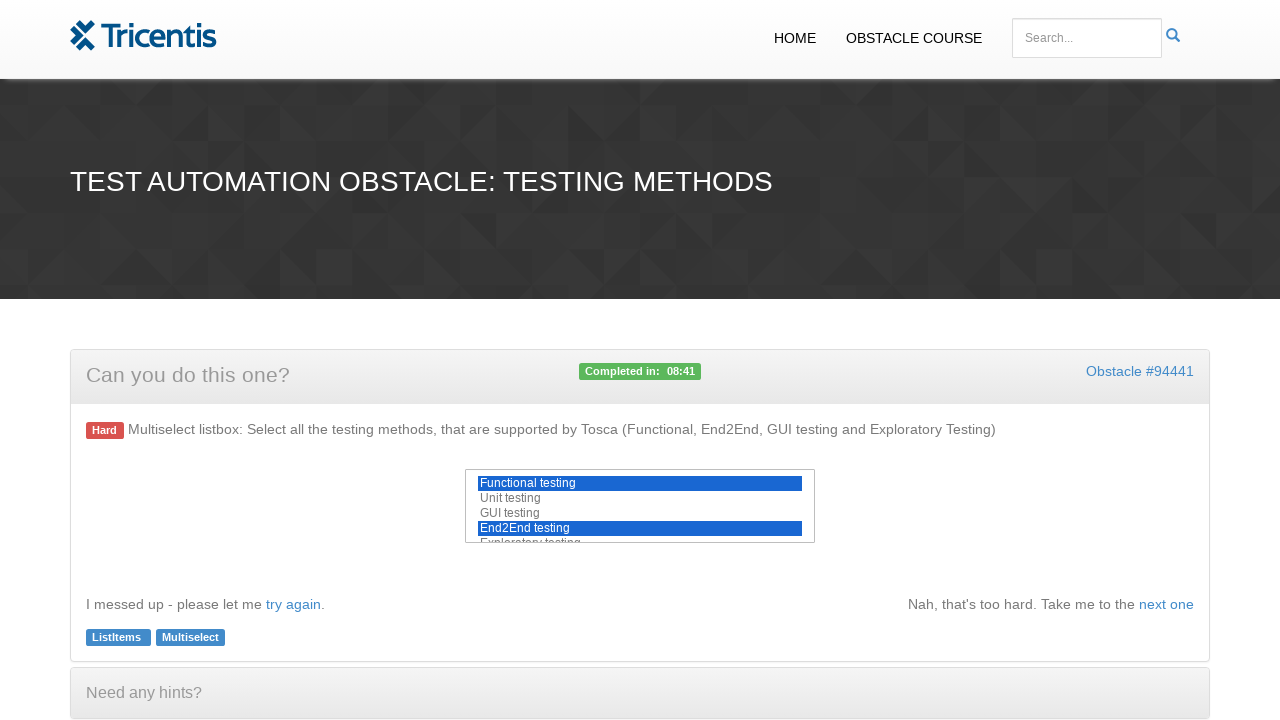

Selected GUI testing (option 3) with Control+click at (640, 514) on #multiselect > option:nth-child(3)
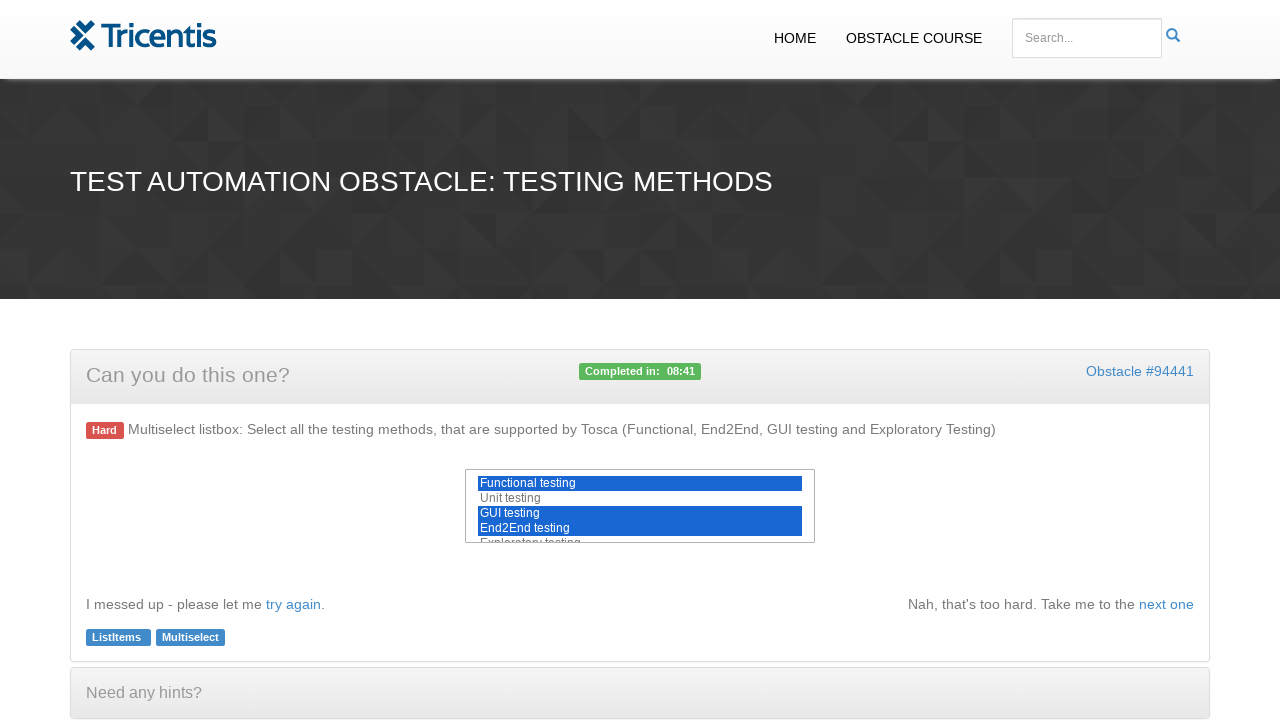

Scrolled to make Exploratory Testing visible
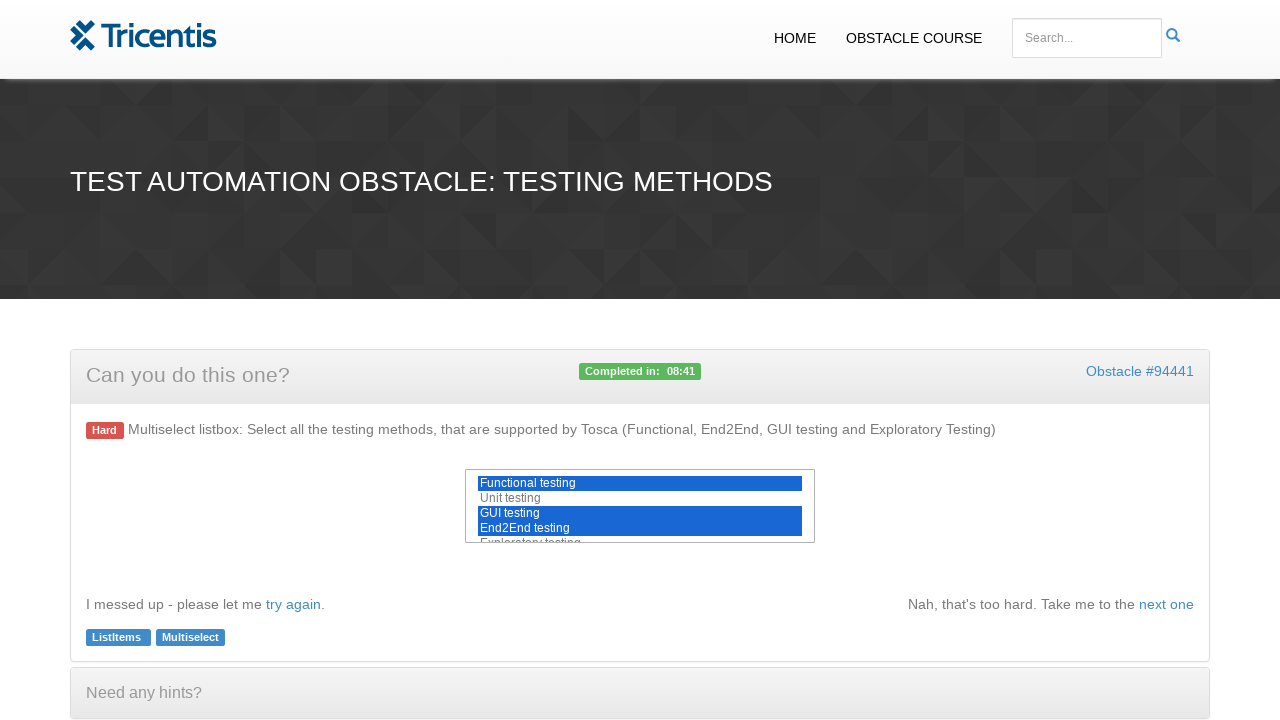

Selected Exploratory Testing (option 5) with Control+click at (640, 534) on #multiselect > option:nth-child(5)
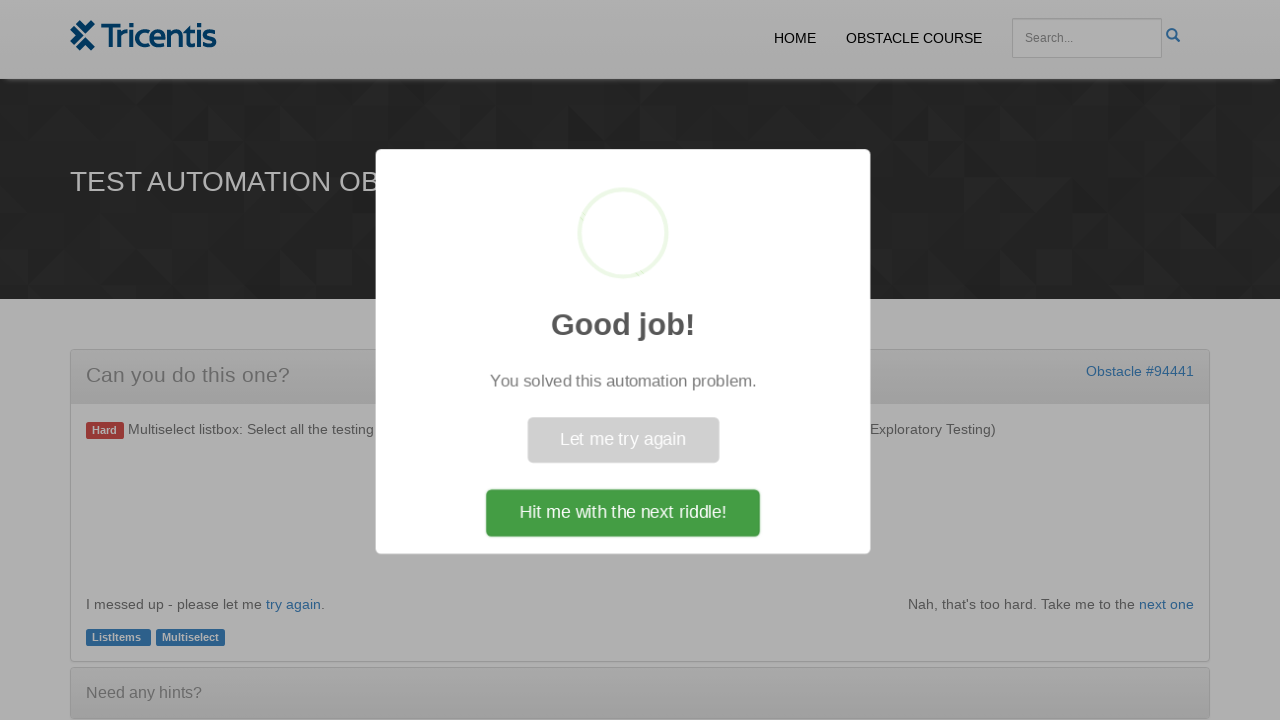

Success popup appeared
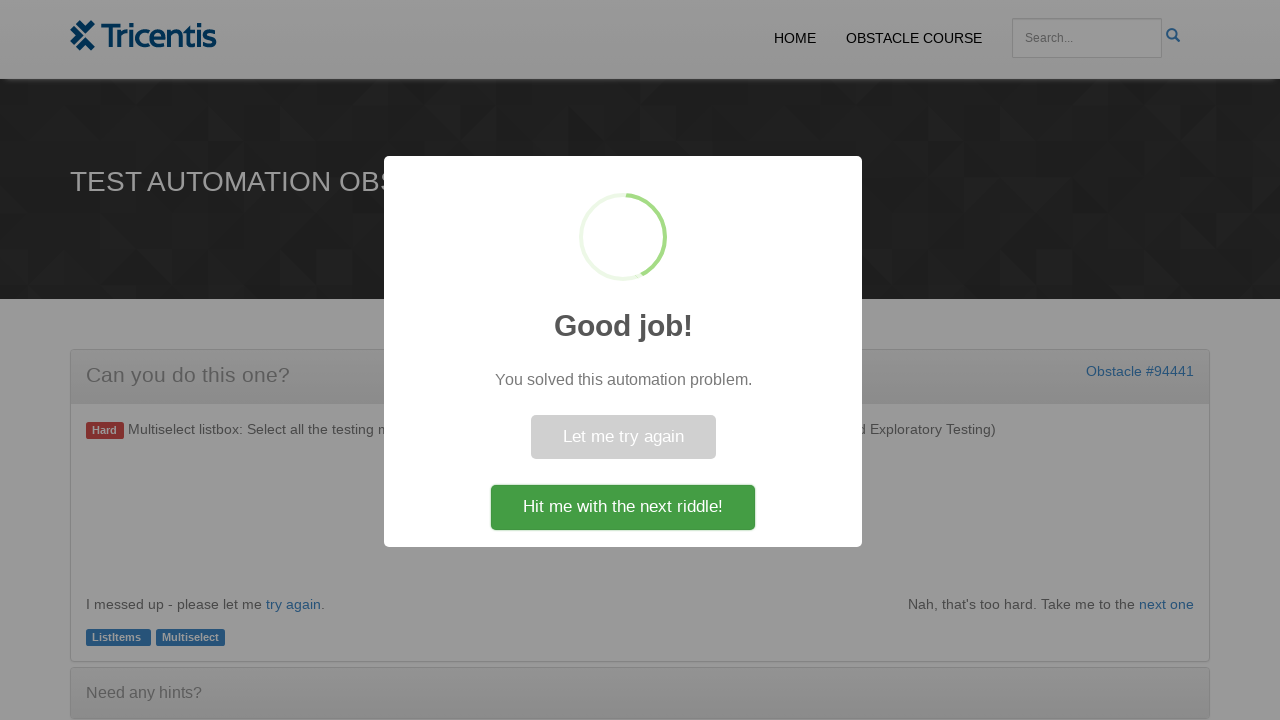

Retrieved success message text
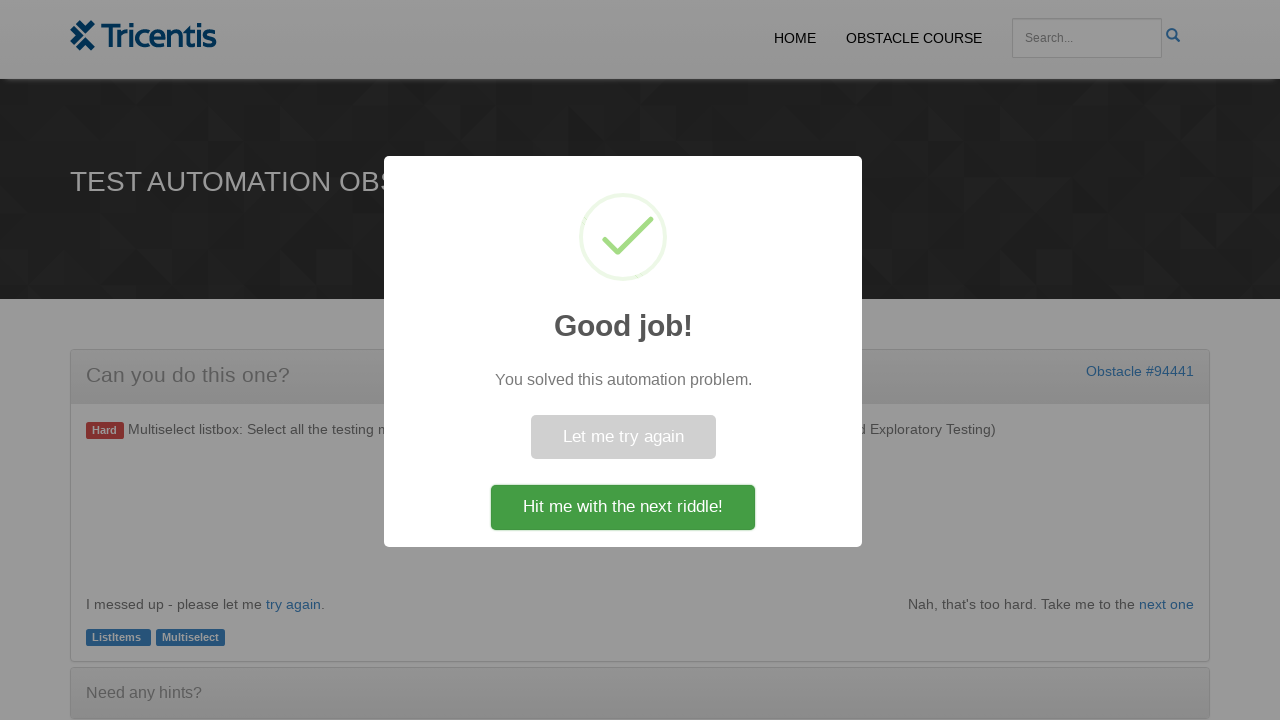

Verified success message equals 'Good job!'
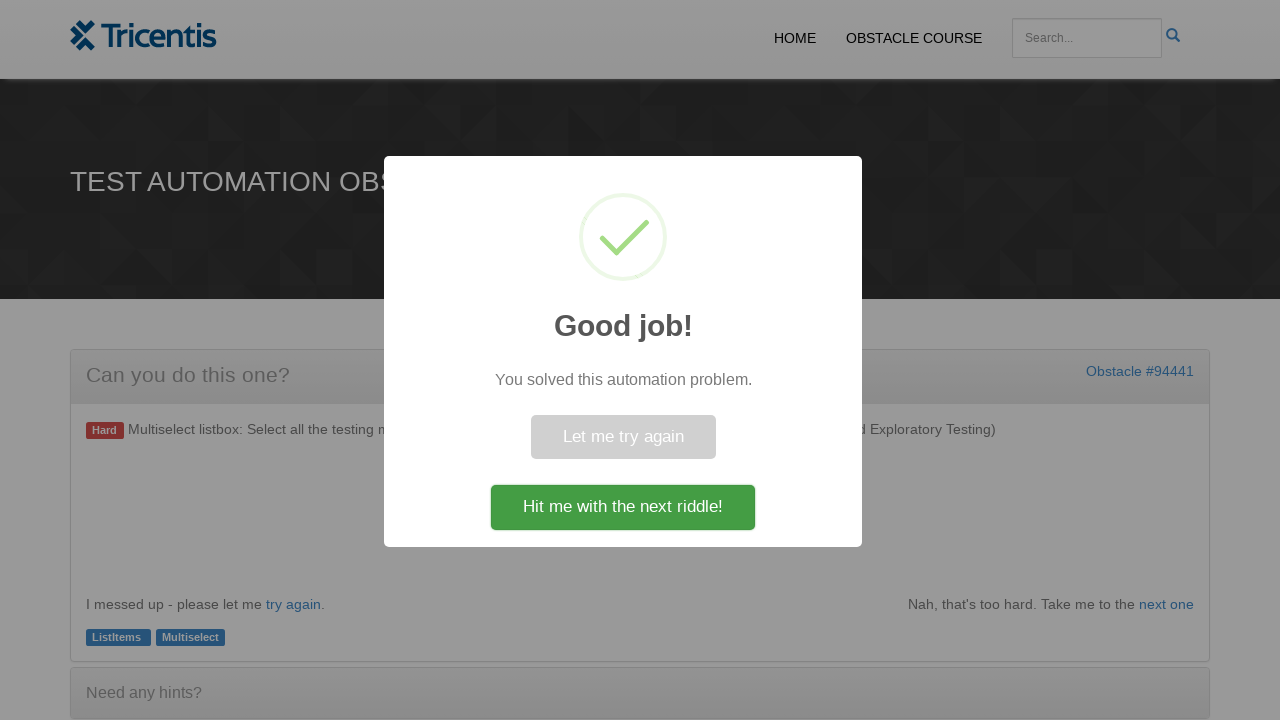

Clicked cancel button to dismiss success popup at (623, 437) on .cancel
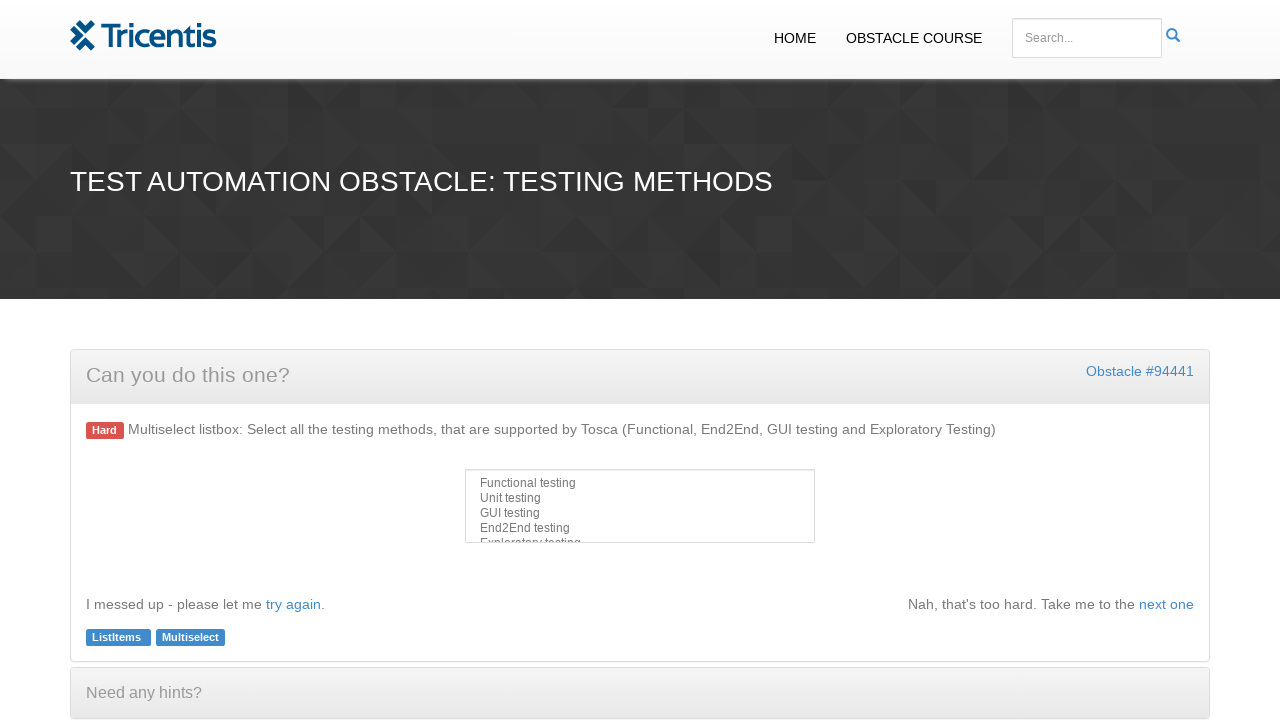

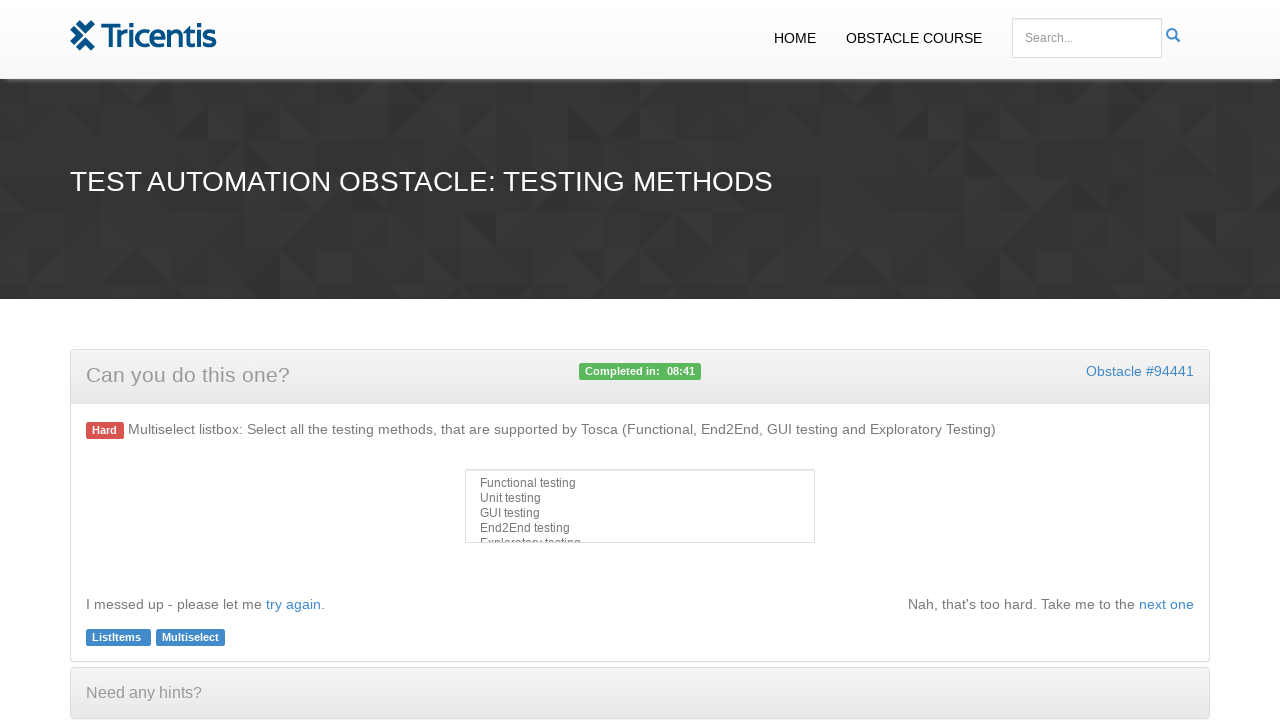